Tests form validation when submitting with only password filled

Starting URL: https://demo.applitools.com/hackathon.html

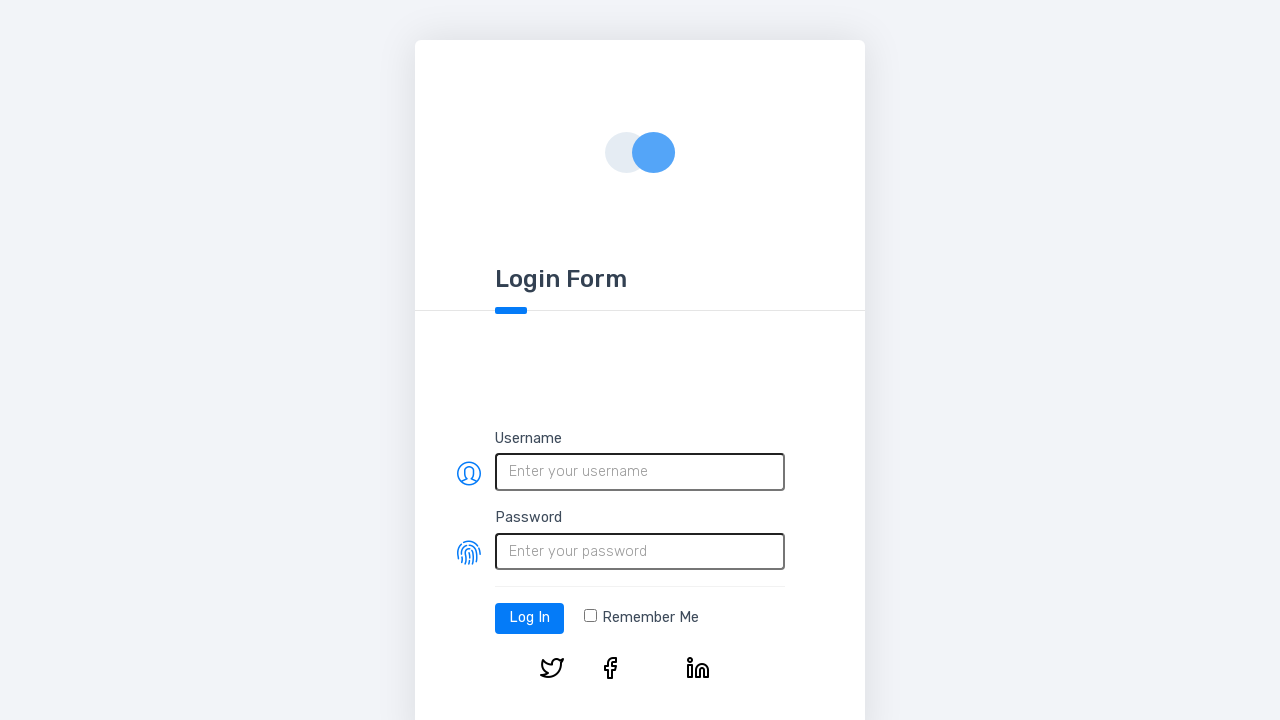

Navigated to hackathon login page
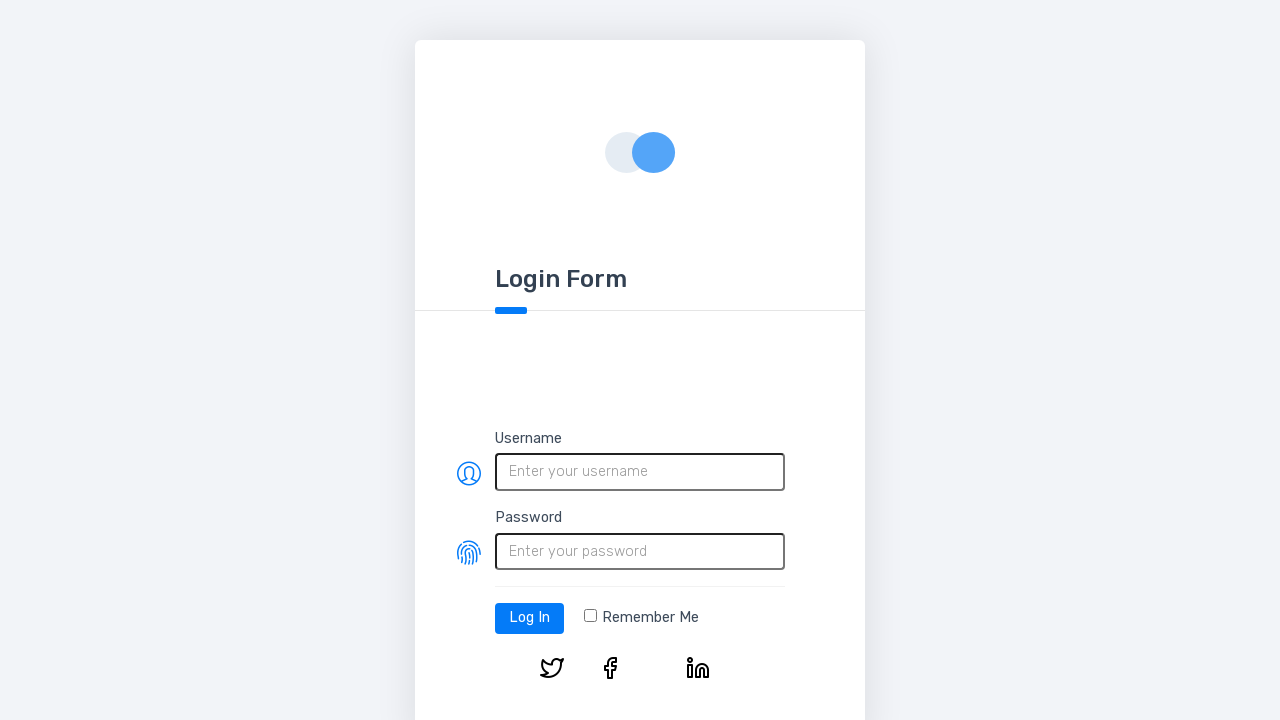

Filled password field with 'MyPassword' on #password
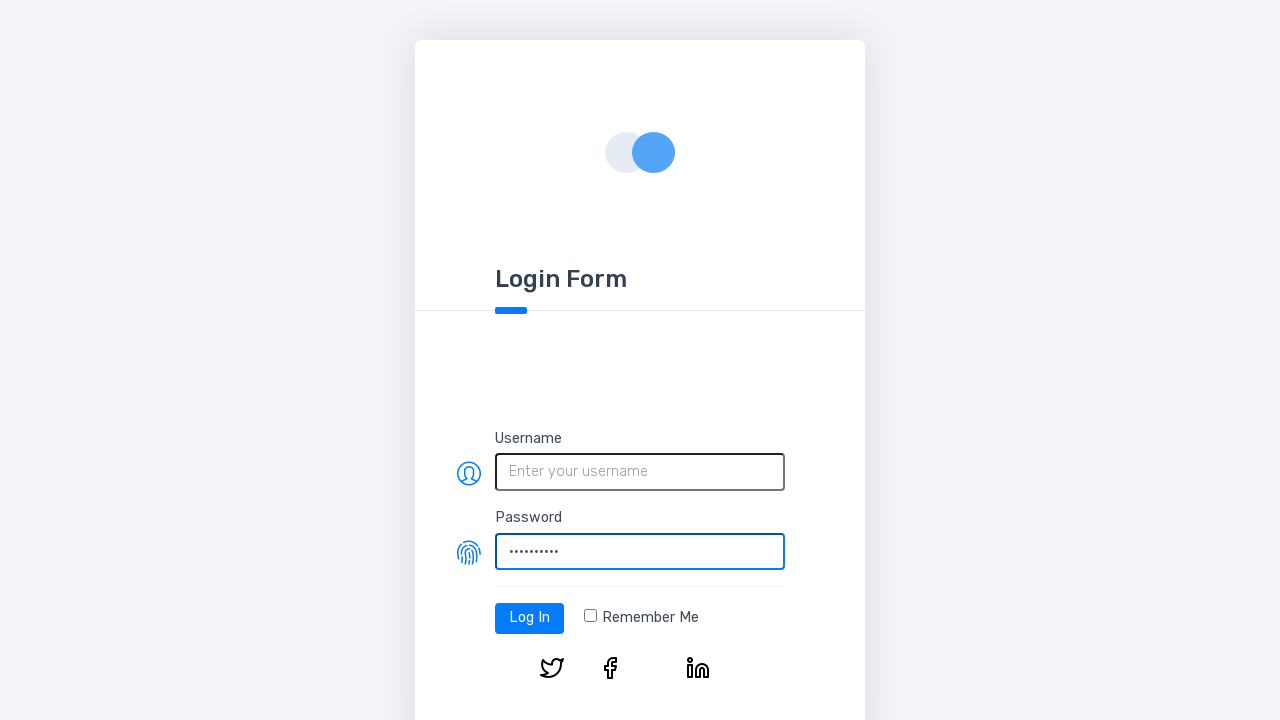

Clicked log-in button to submit form at (530, 618) on #log-in
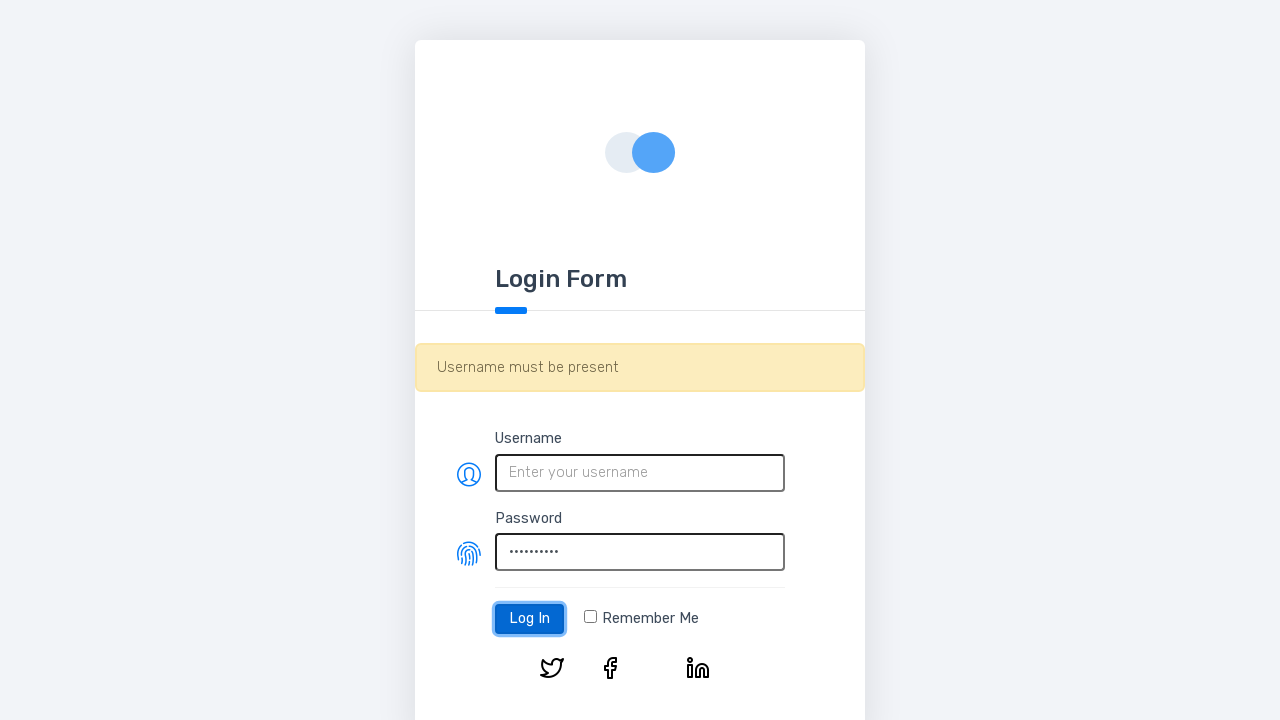

Verified warning alert is visible
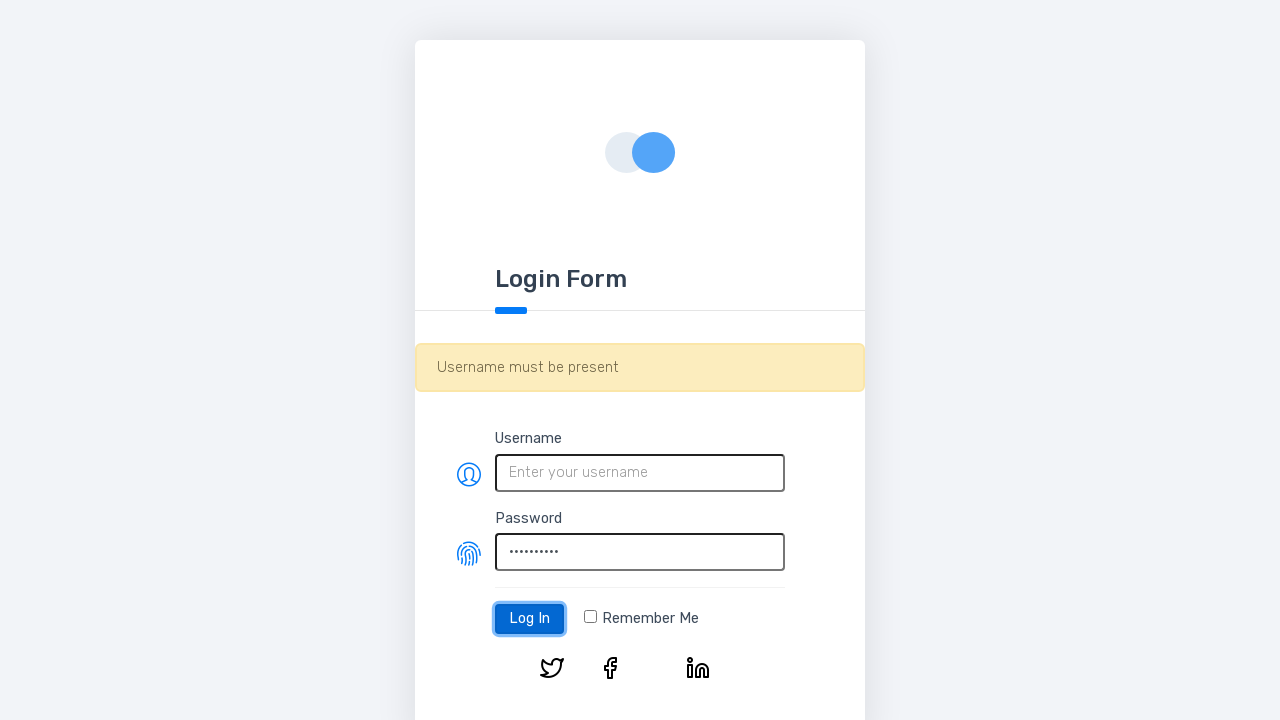

Verified error message shows 'Username must be present'
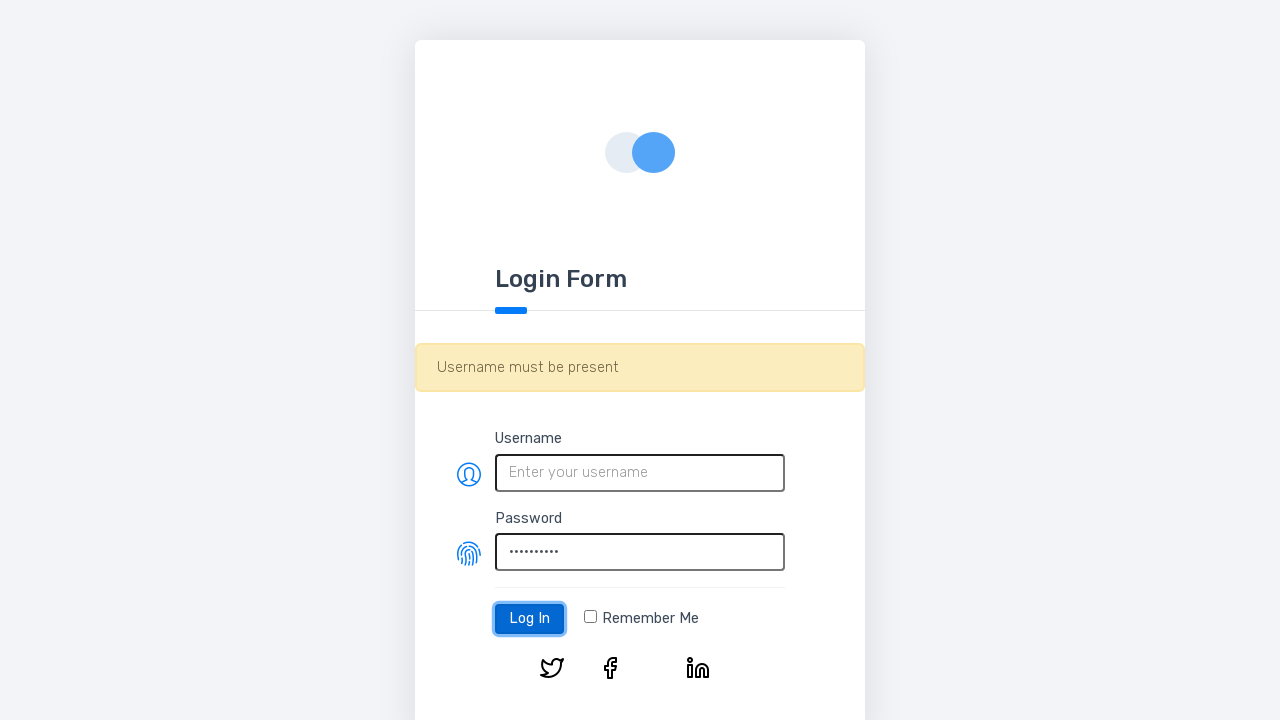

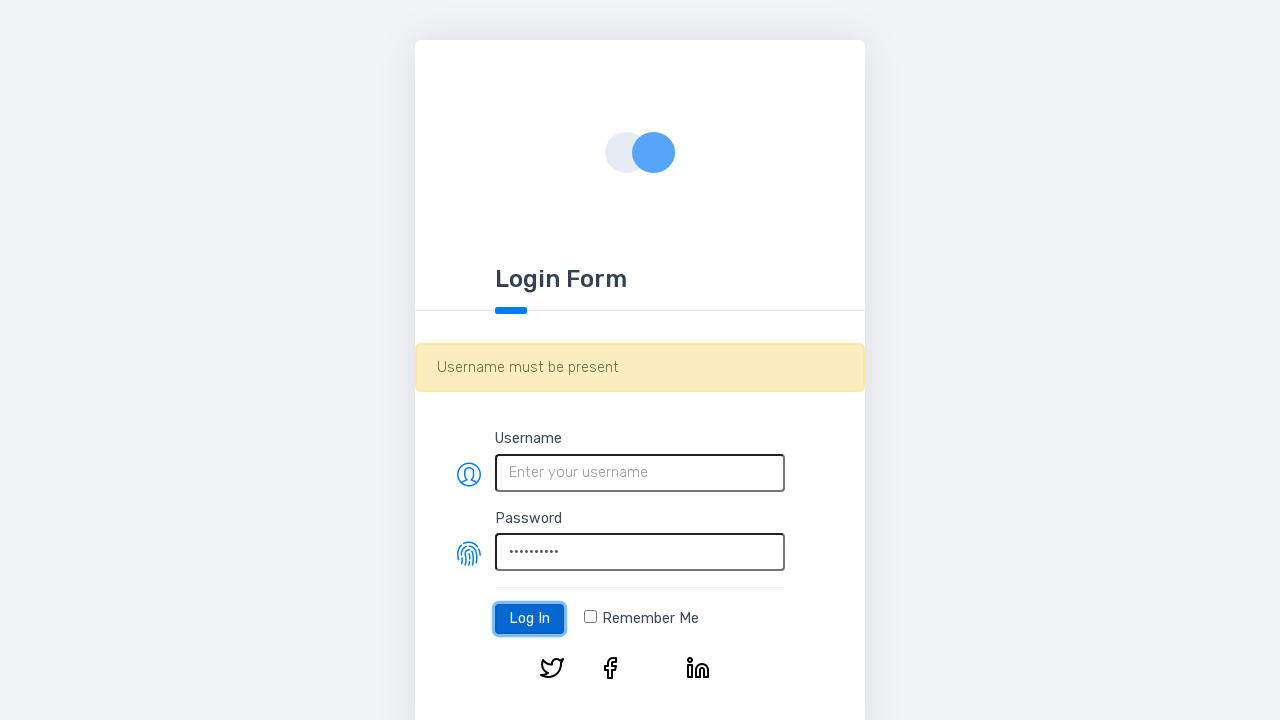